Tests keyboard input events by pressing the 'S' key and then performing CTRL+A and CTRL+C keyboard shortcuts on an input events training page.

Starting URL: https://www.training-support.net/selenium/input-events

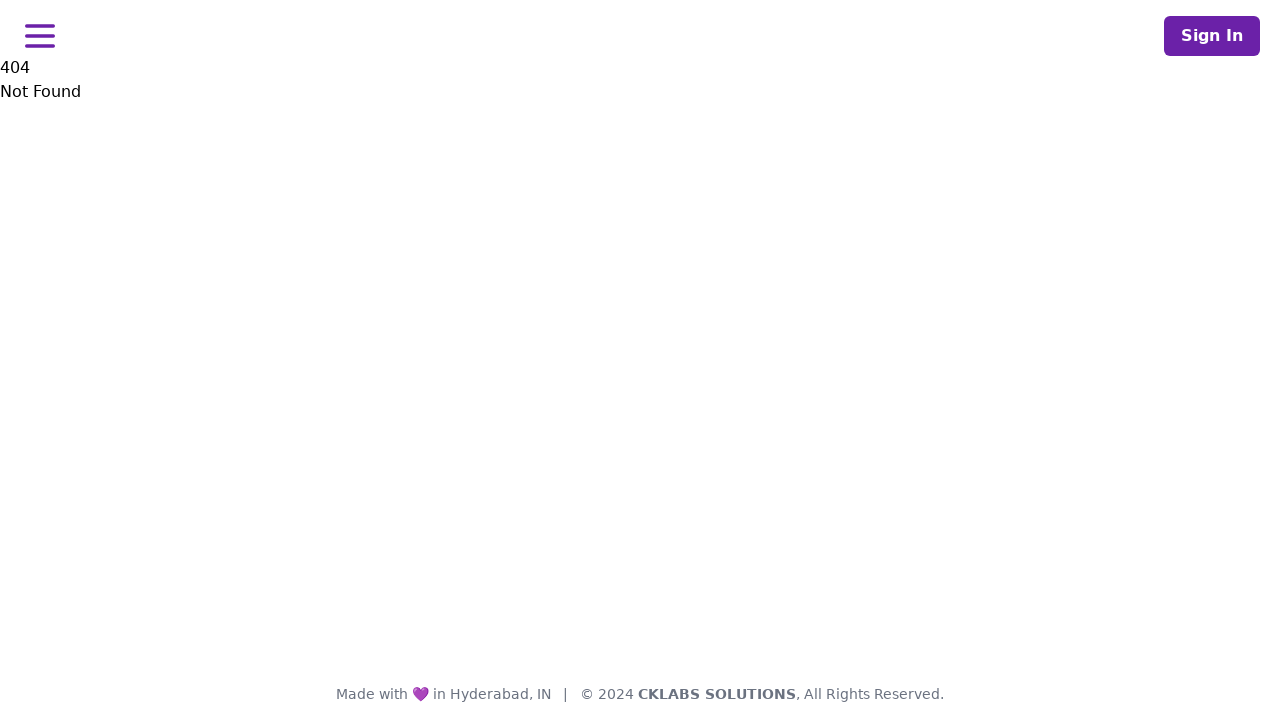

Navigated to input events training page
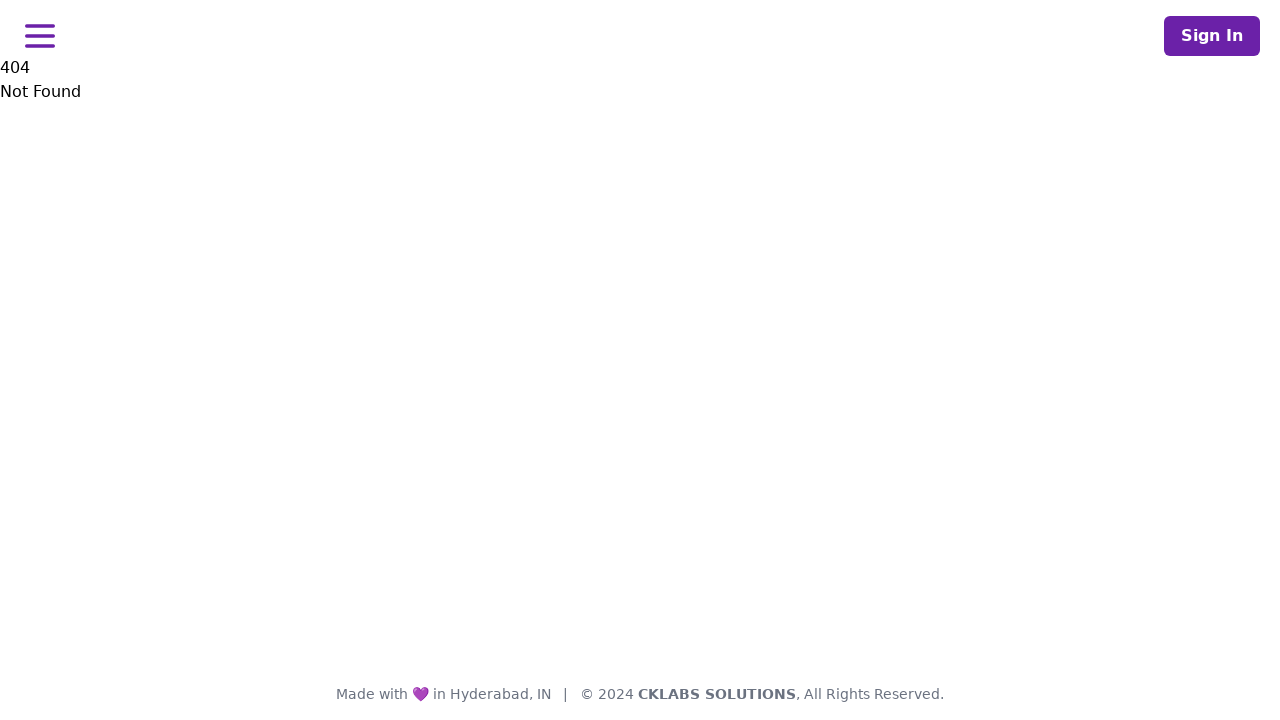

Pressed 'S' key
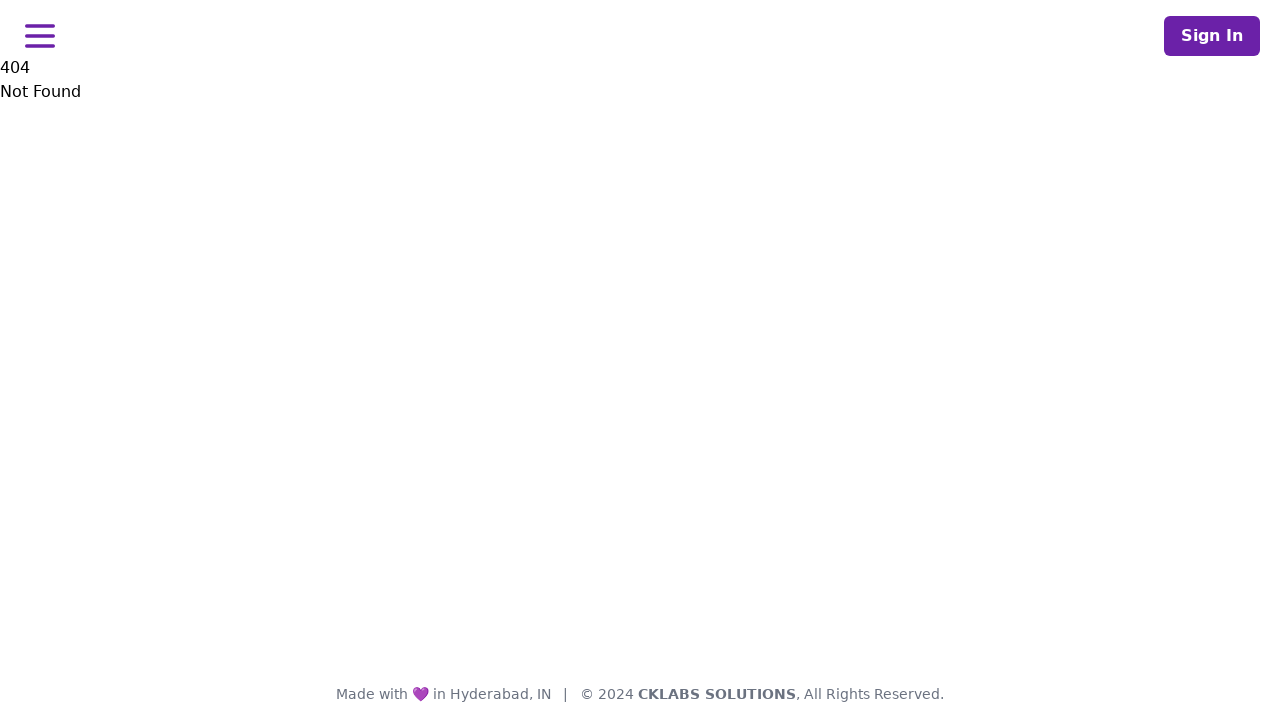

Pressed CTRL+A to select all content
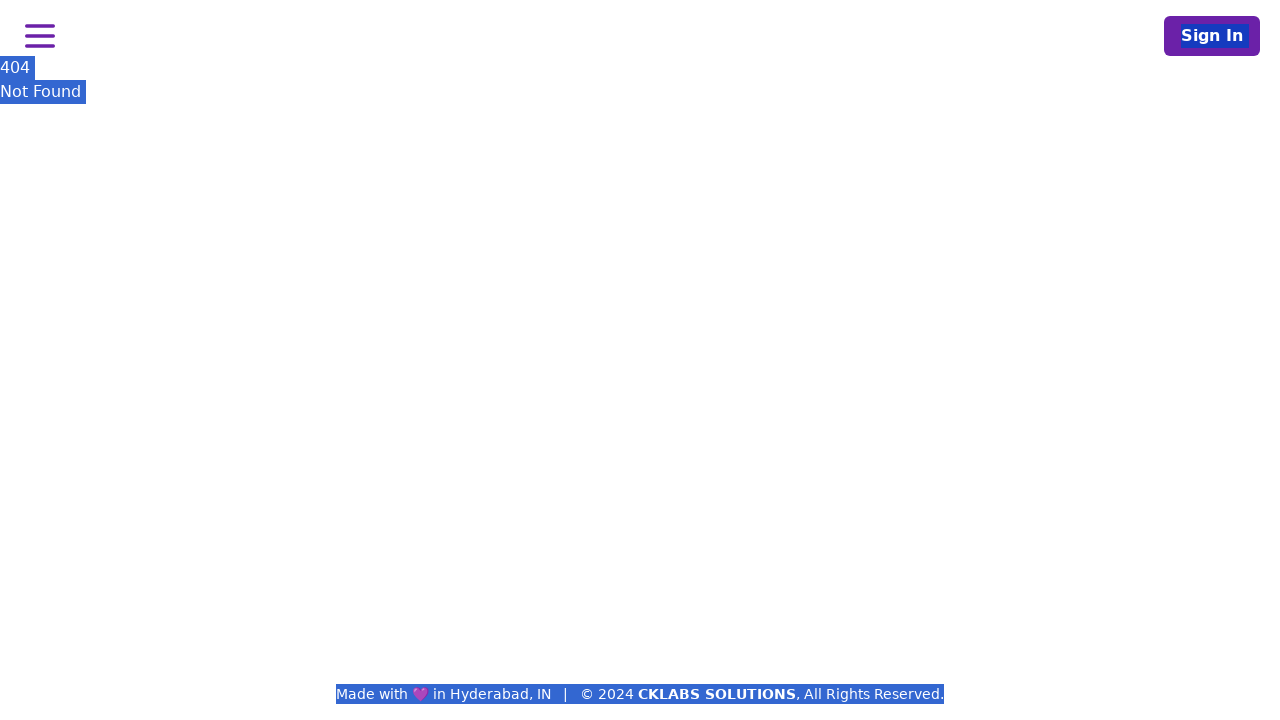

Pressed CTRL+C to copy selected content
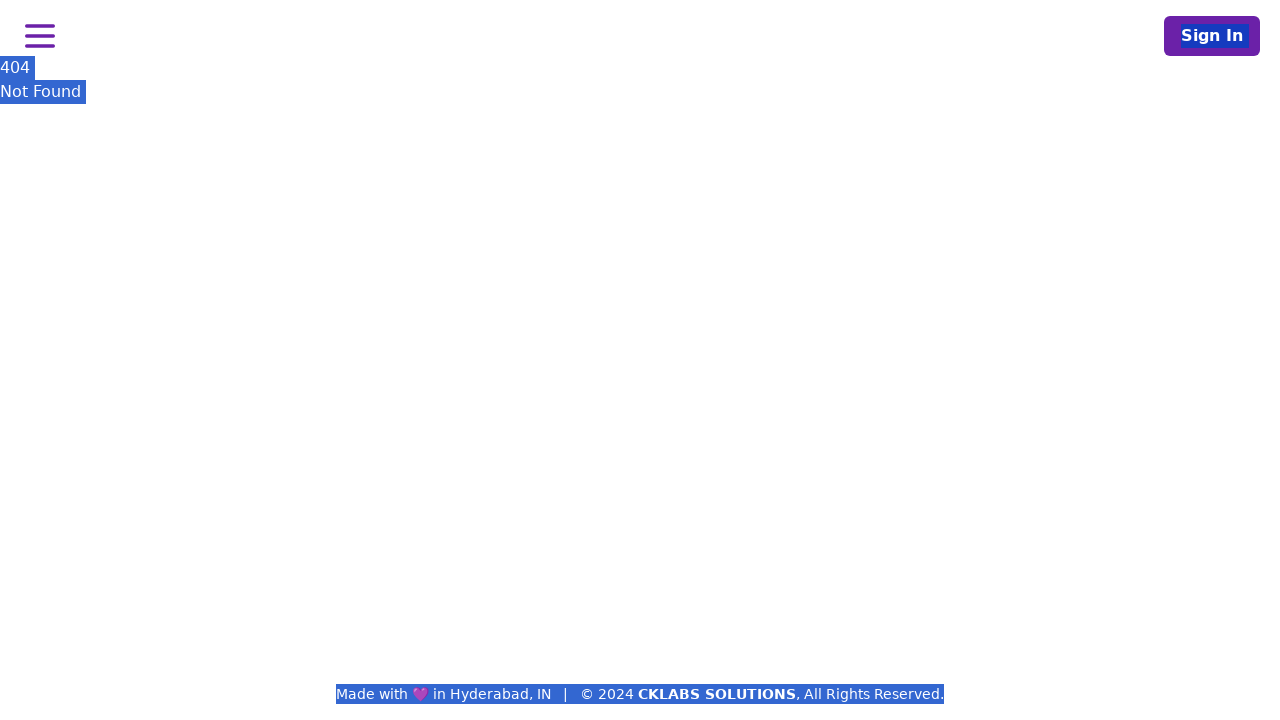

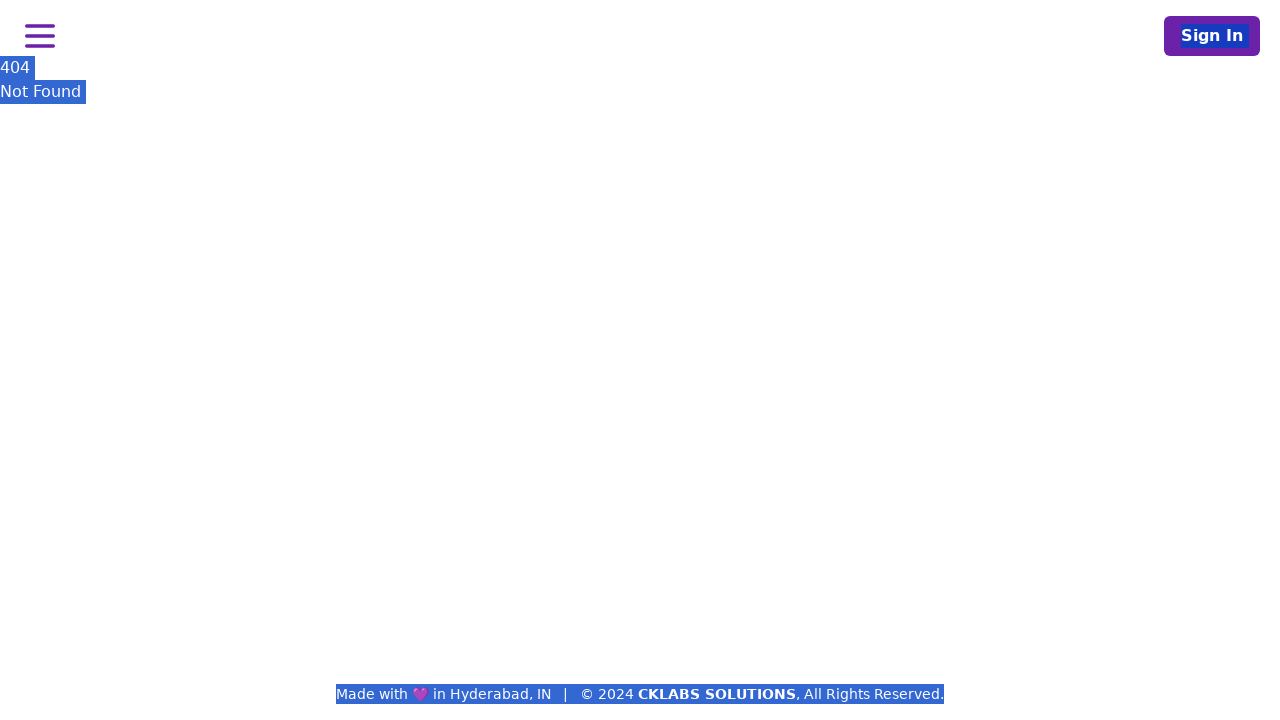